Tests the add/remove elements functionality by clicking the Add Element button, verifying the Delete button appears, clicking Delete, and verifying the page header remains visible

Starting URL: https://the-internet.herokuapp.com/add_remove_elements/

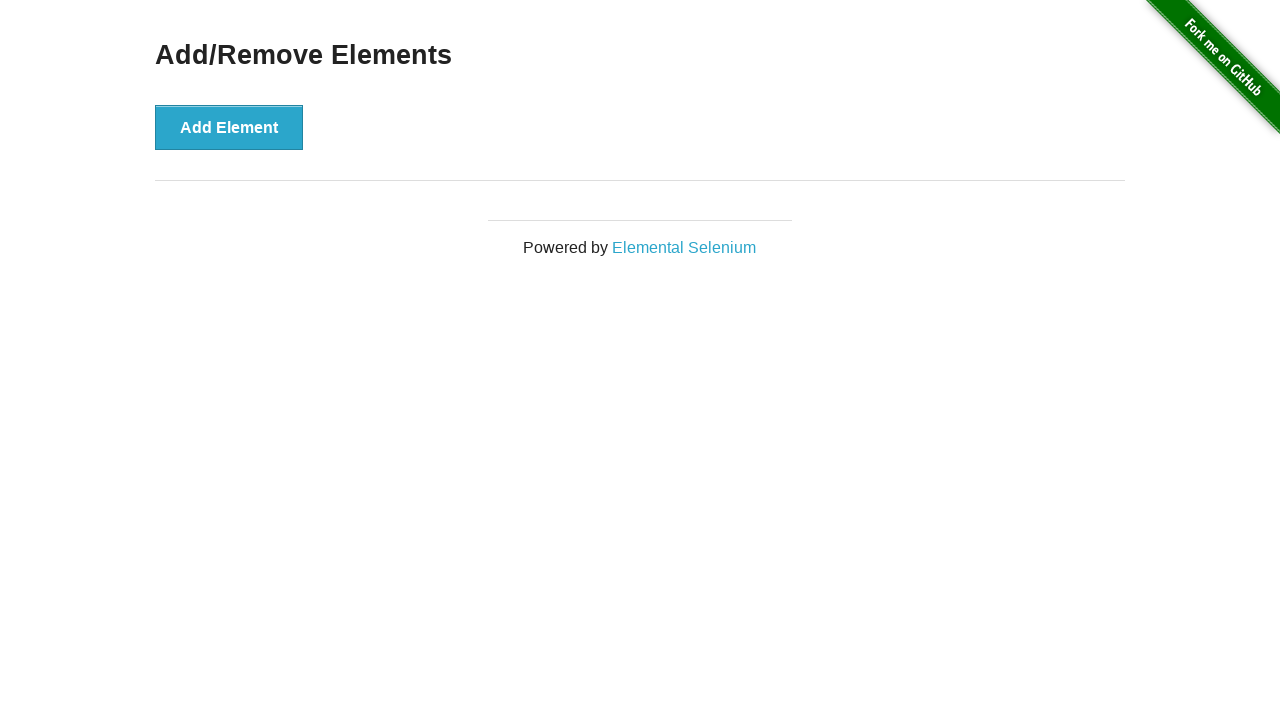

Clicked the 'Add Element' button at (229, 127) on xpath=//*[@onclick='addElement()']
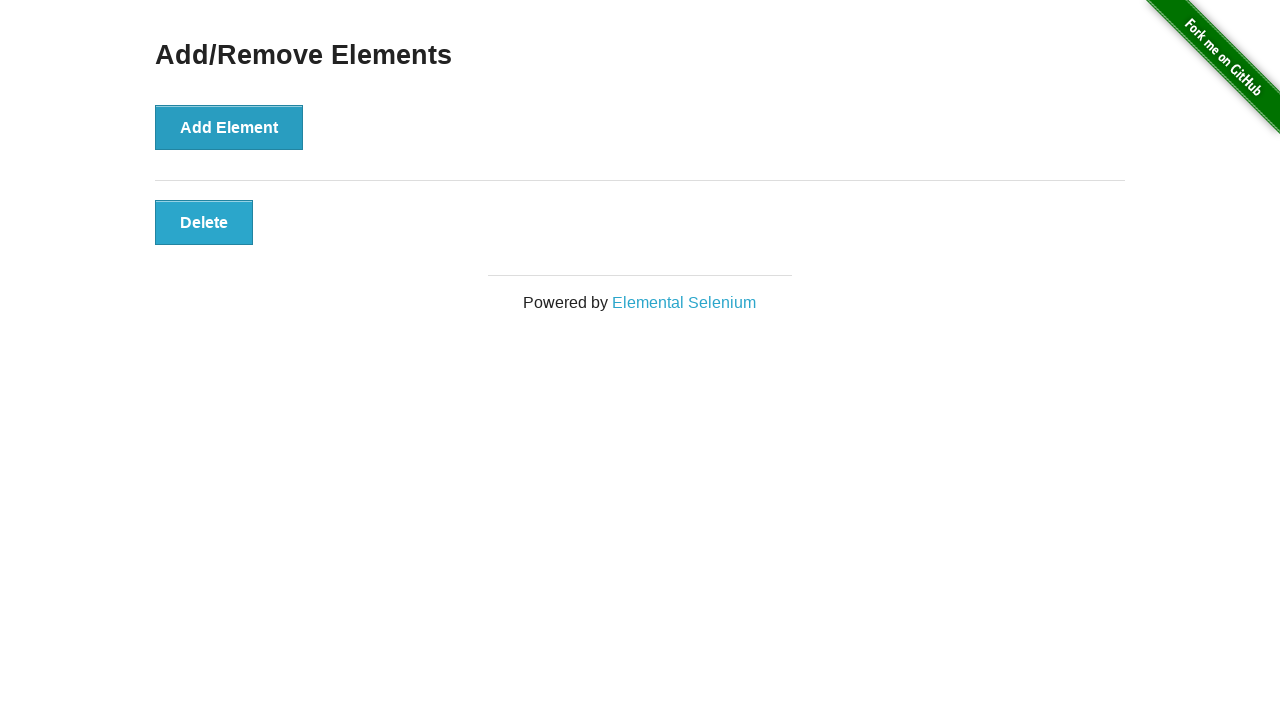

Delete button appeared and is now visible
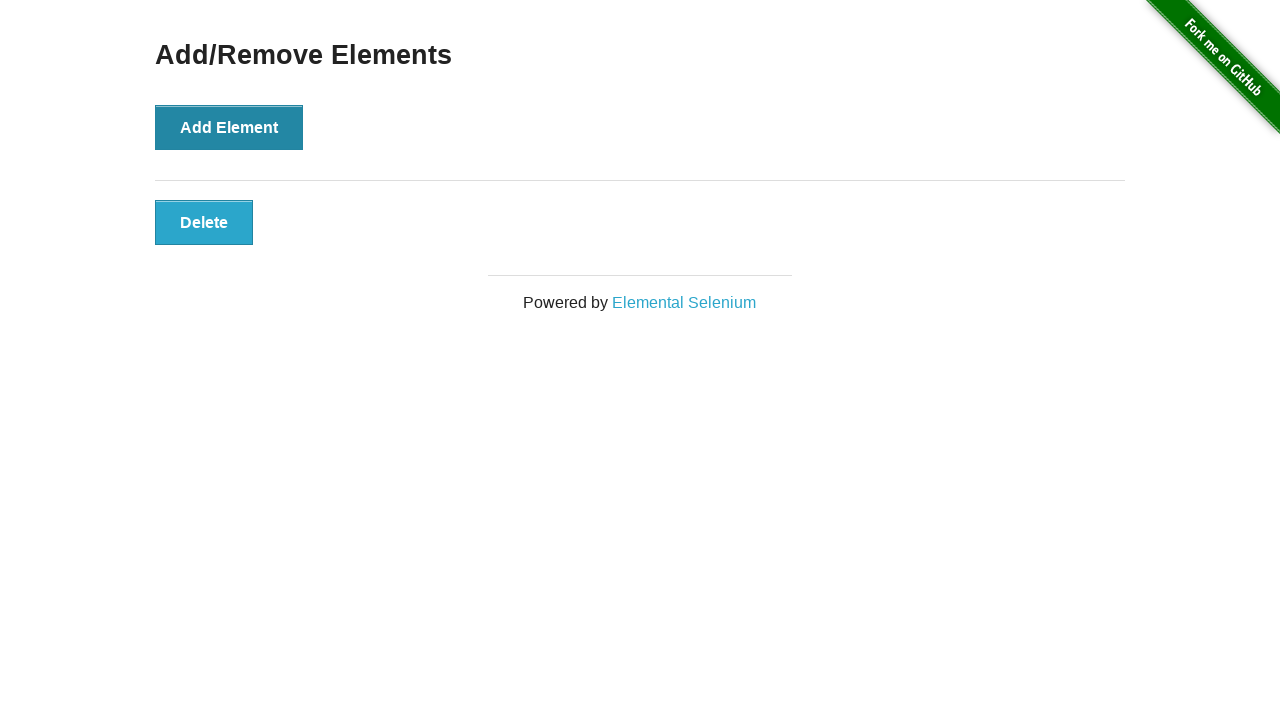

Clicked the Delete button at (204, 222) on xpath=//*[@onclick='deleteElement()']
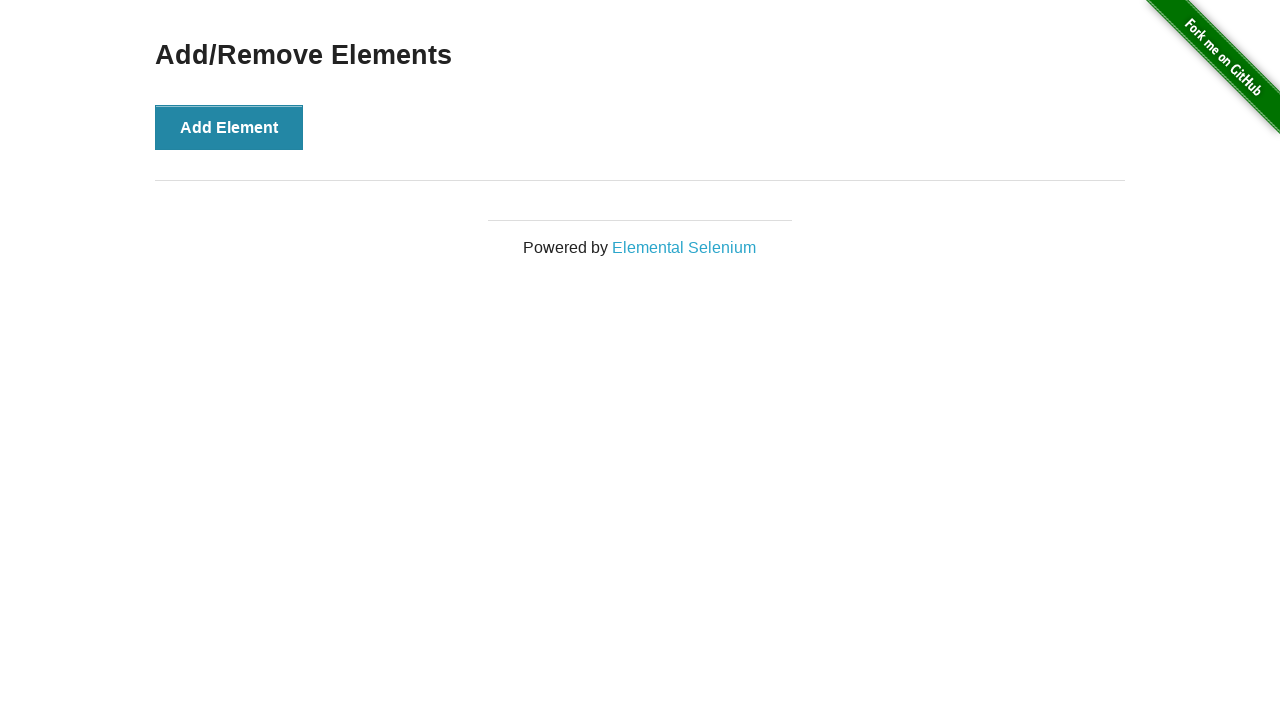

Verified 'Add/Remove Elements' heading is still visible
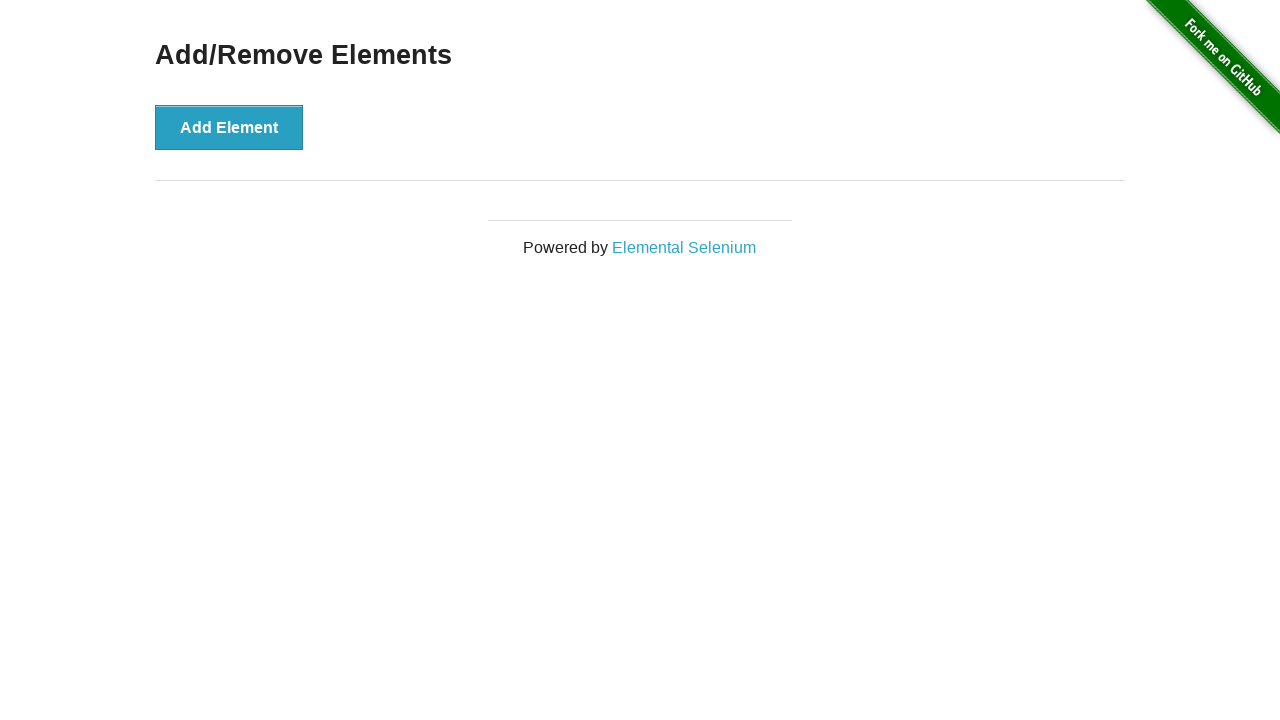

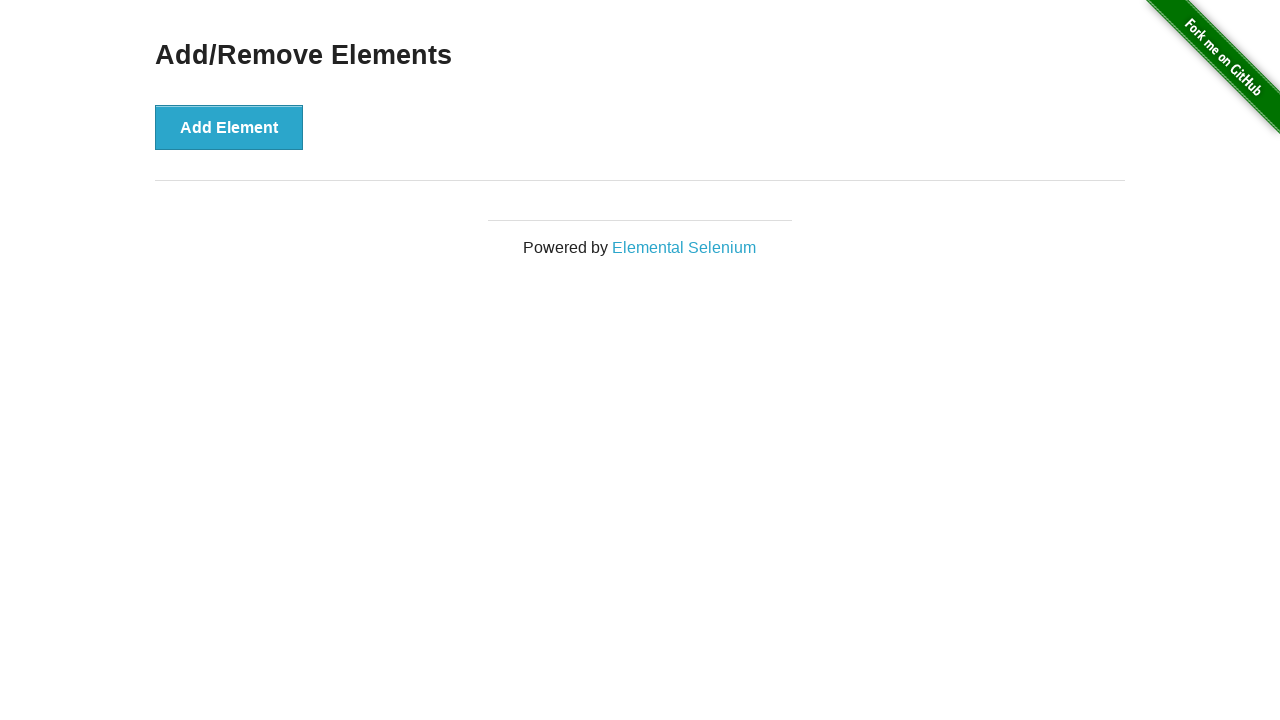